Tests different types of button click interactions including regular click, double-click, and right-click (context click) on the DemoQA buttons page, then verifies the corresponding messages appear.

Starting URL: https://demoqa.com/buttons

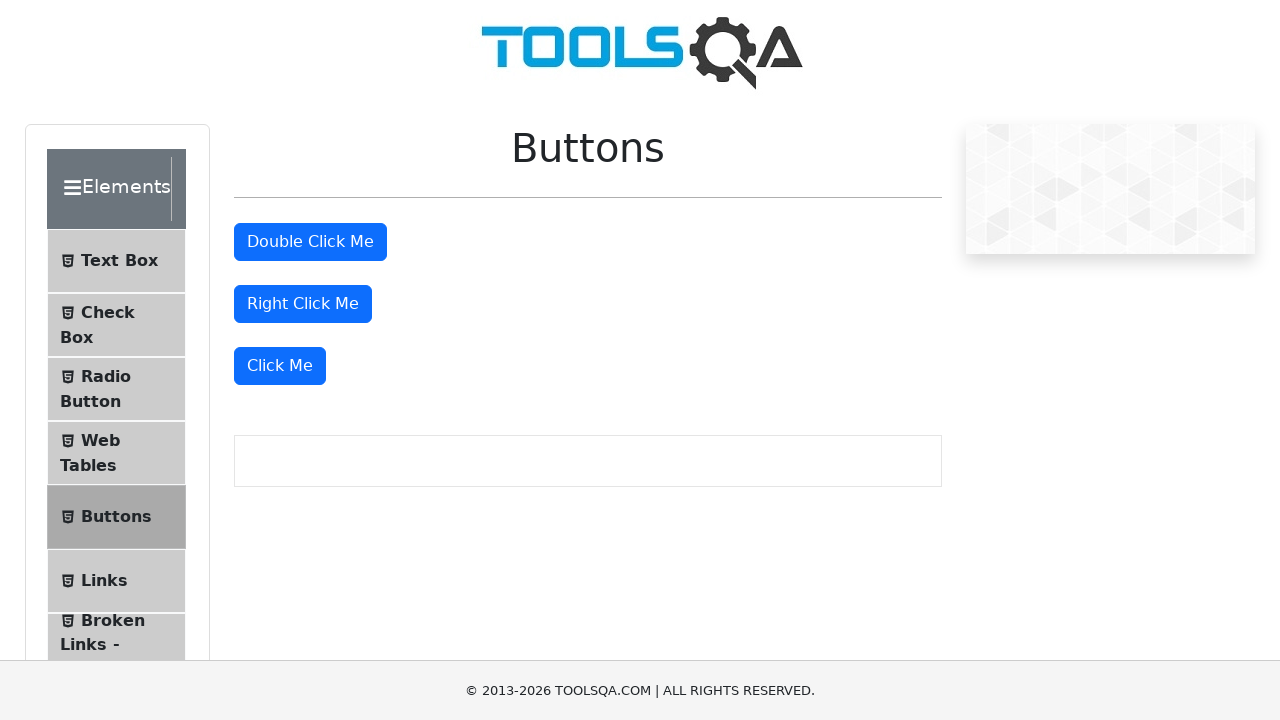

Clicked the dynamic click button at (280, 366) on xpath=//div[last()]/button
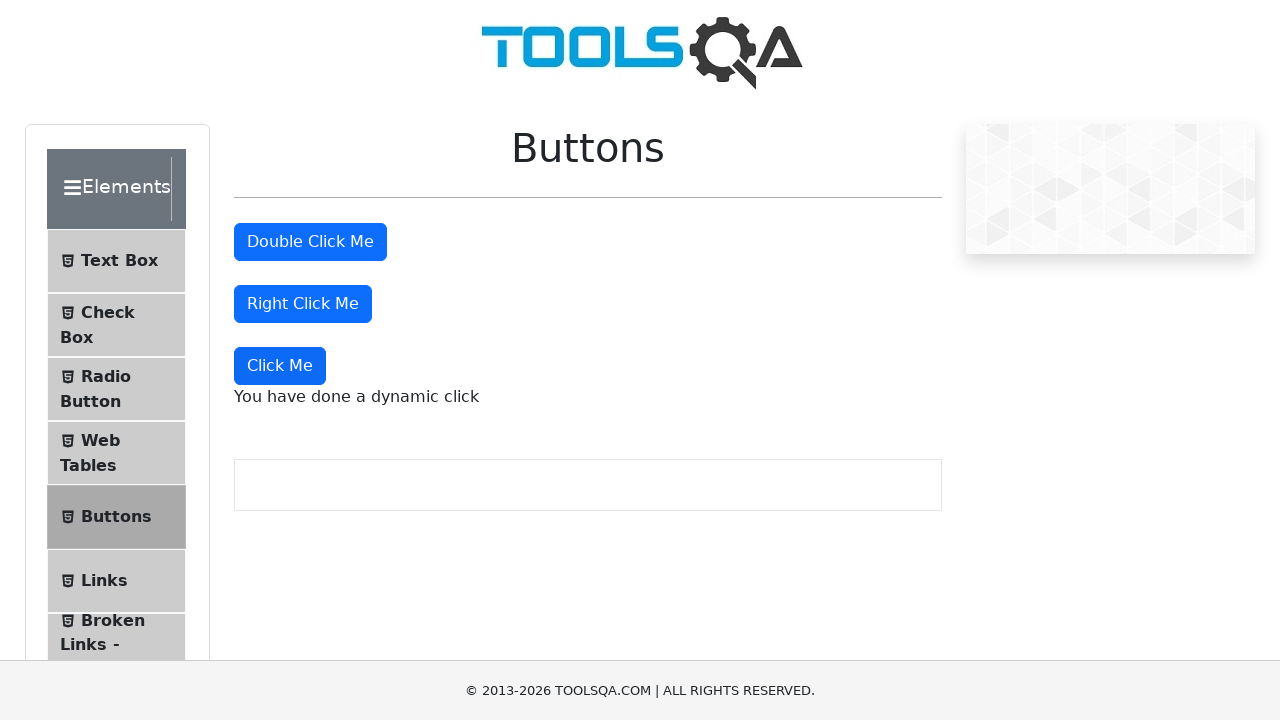

Double-clicked the double click button at (310, 242) on #doubleClickBtn
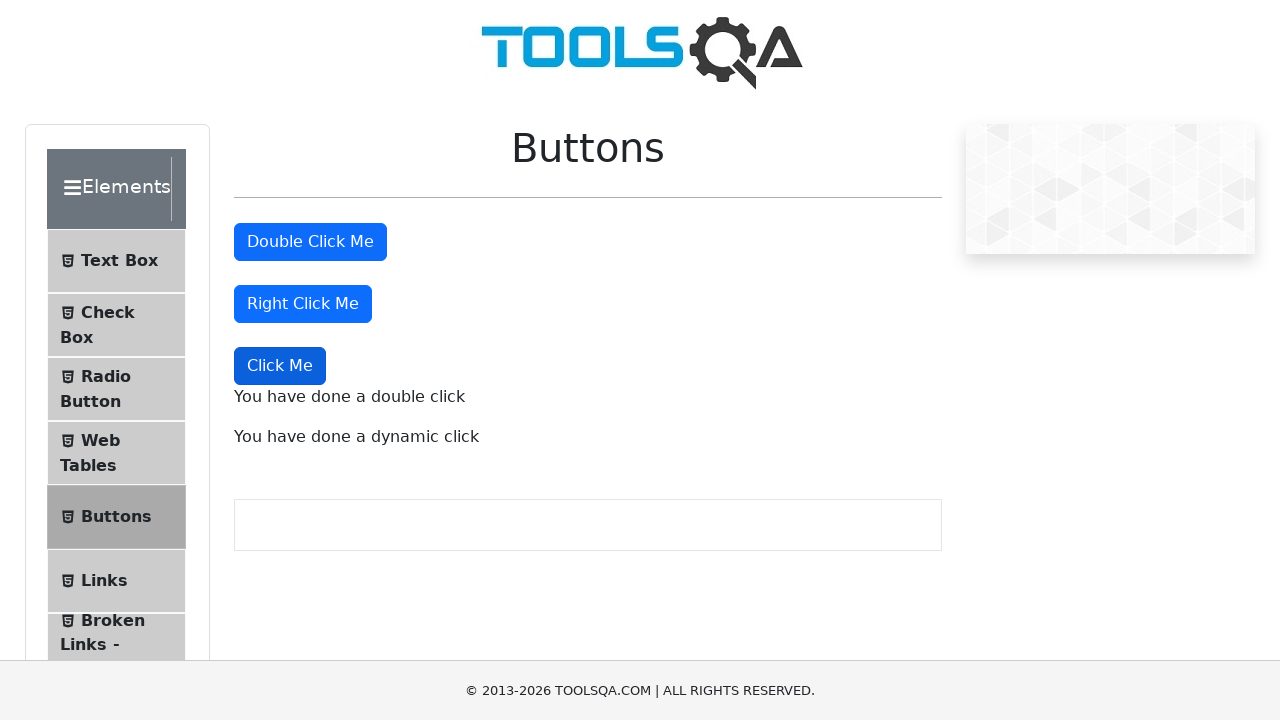

Double click message appeared
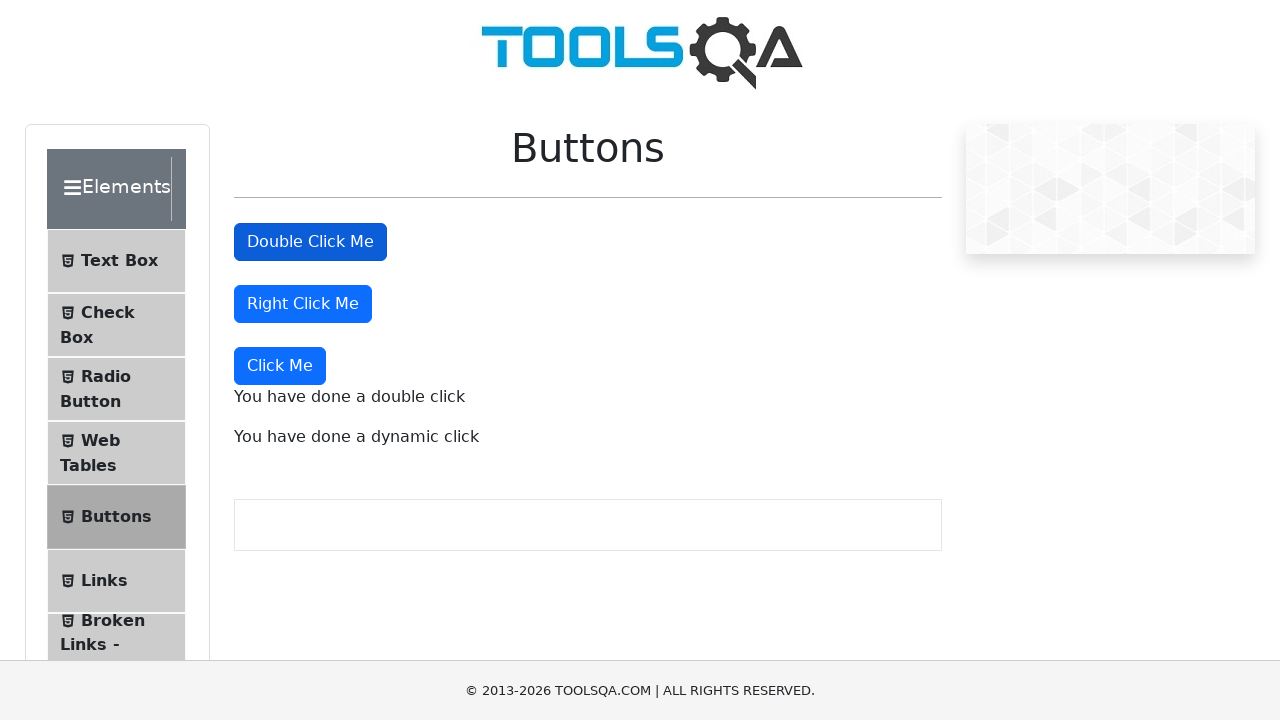

Right-clicked the right click button at (303, 304) on #rightClickBtn
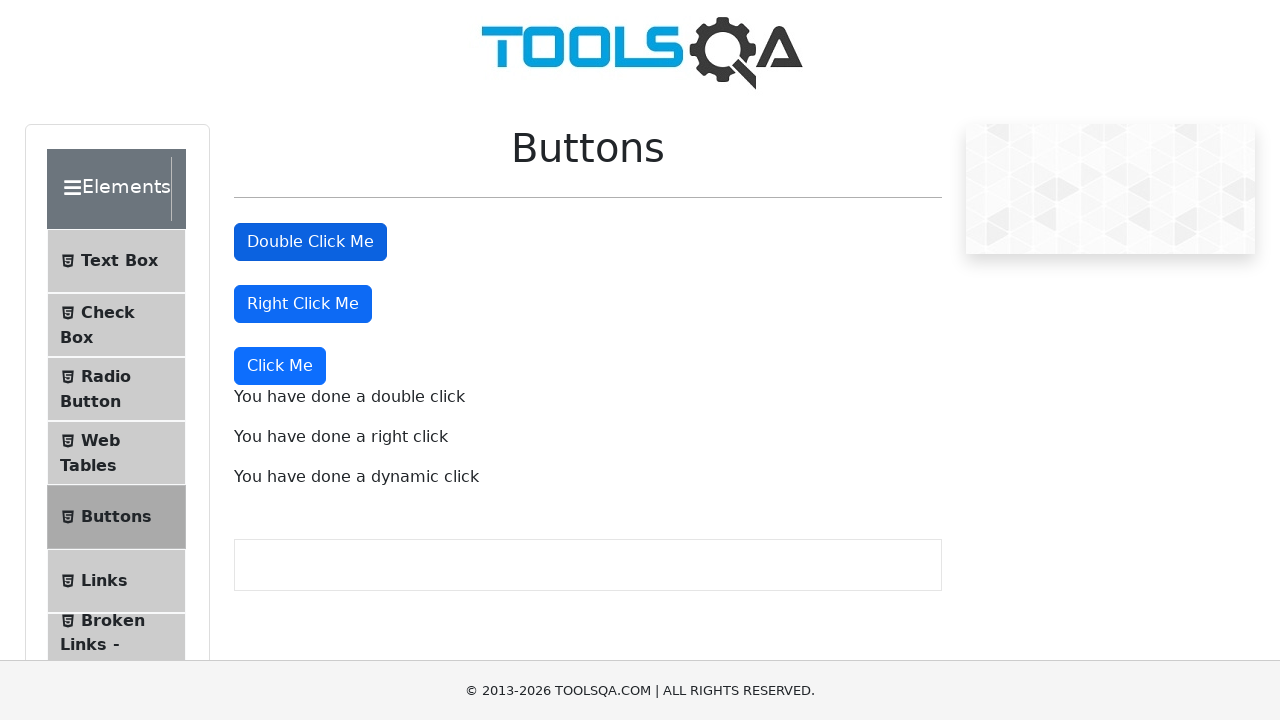

Right click message appeared
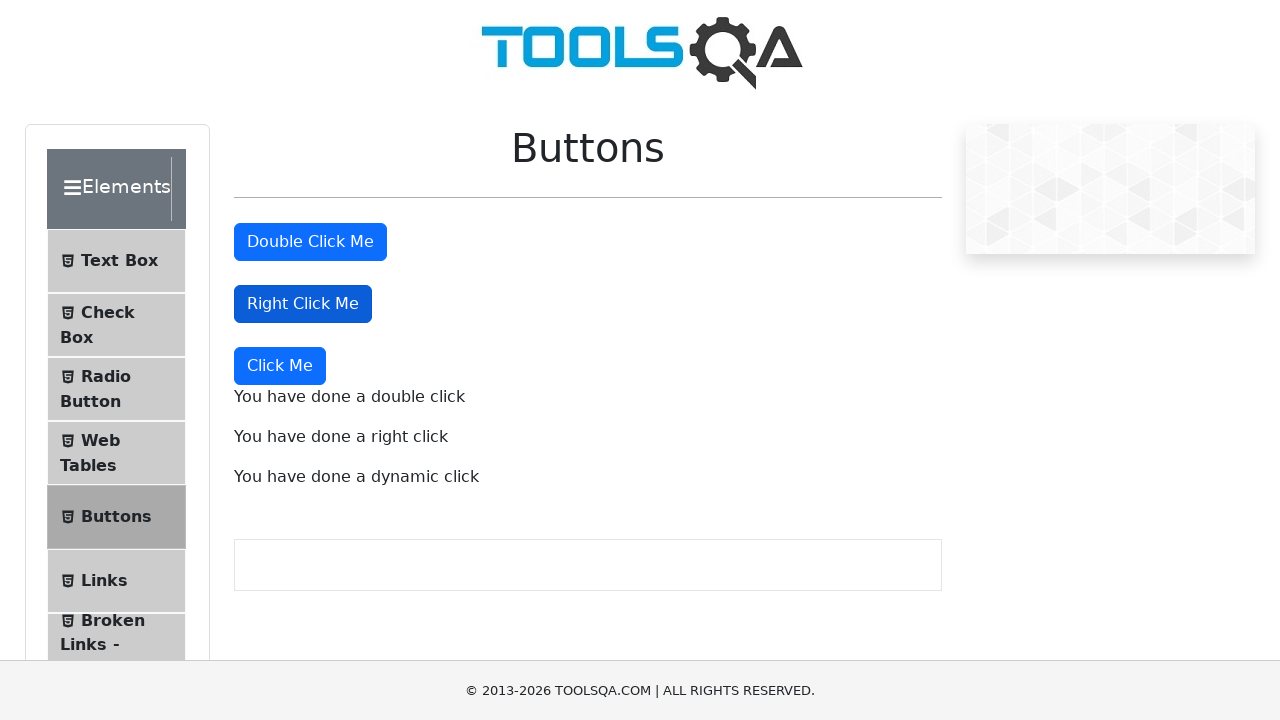

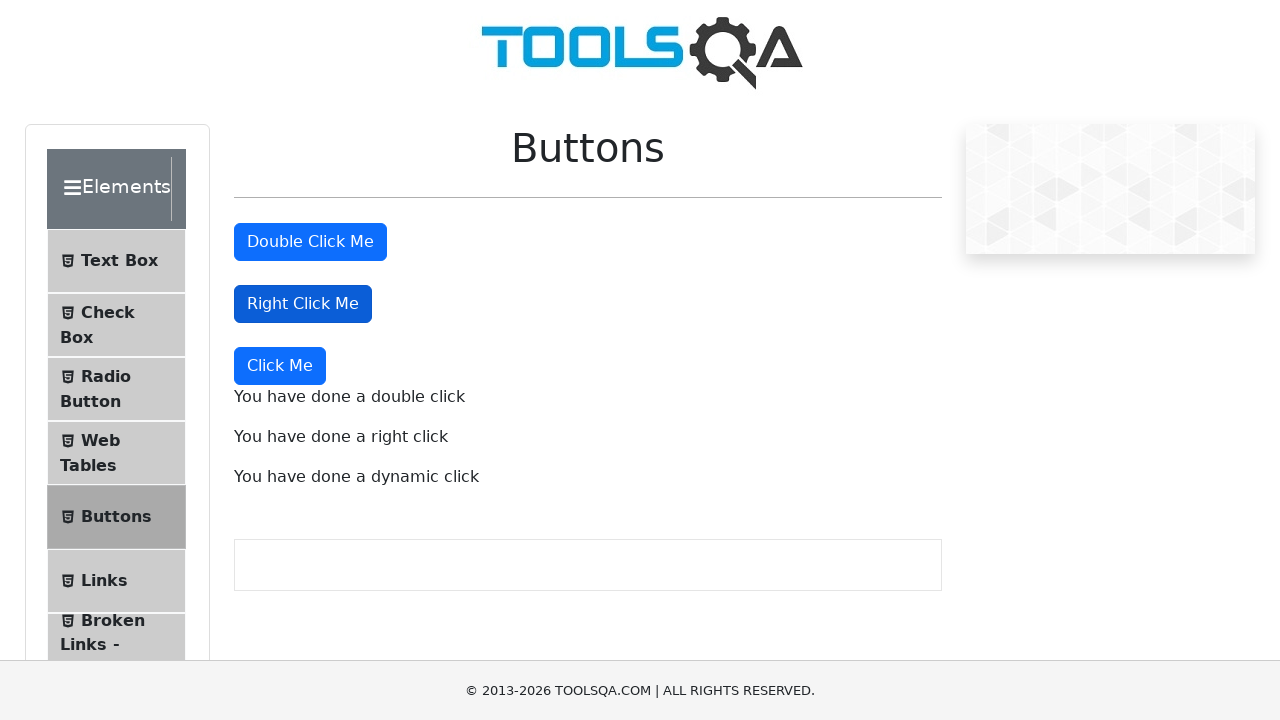